Navigates to Walla website if API returns 400 status, otherwise navigates to Google

Starting URL: https://www.walla.co.il

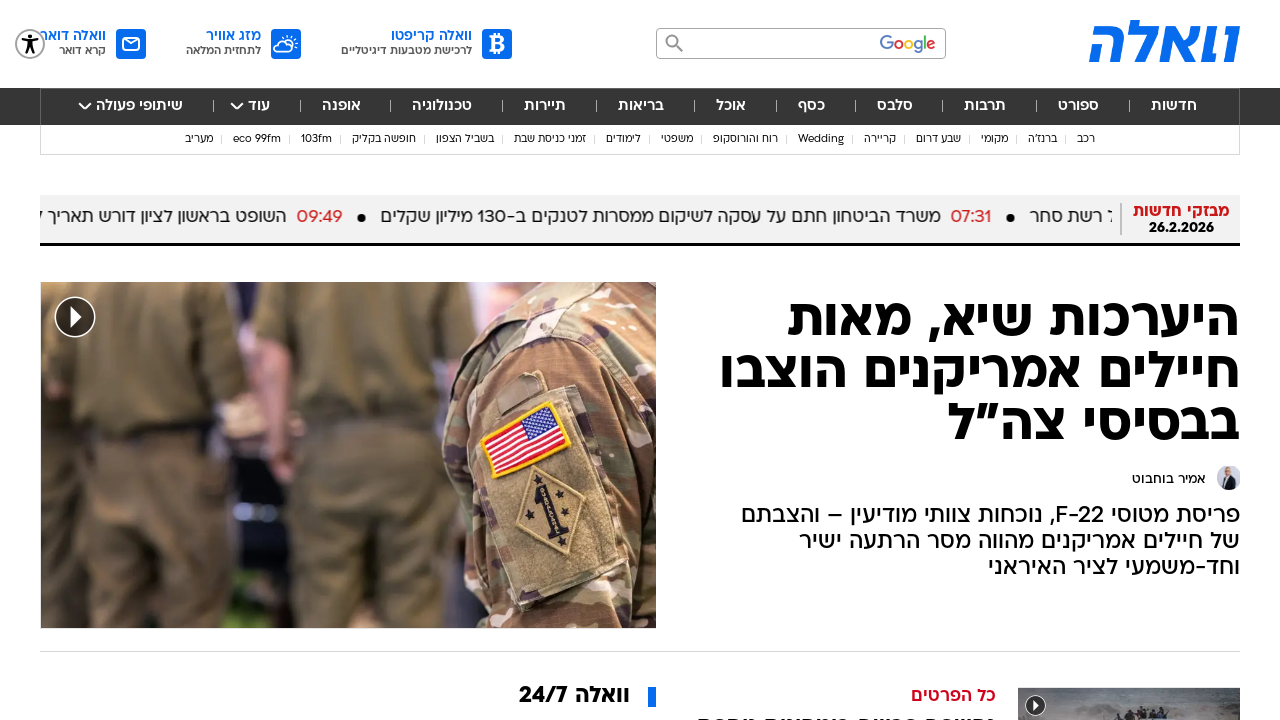

Navigated to Walla website (API returned 400 status)
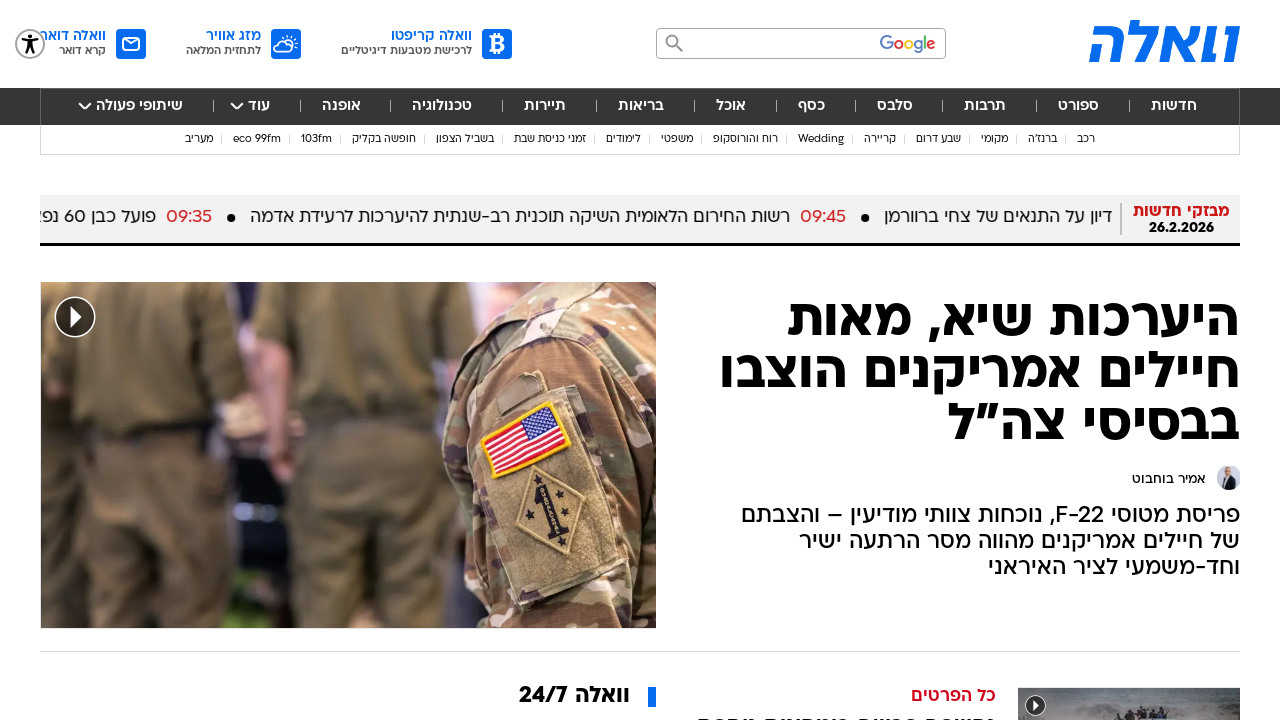

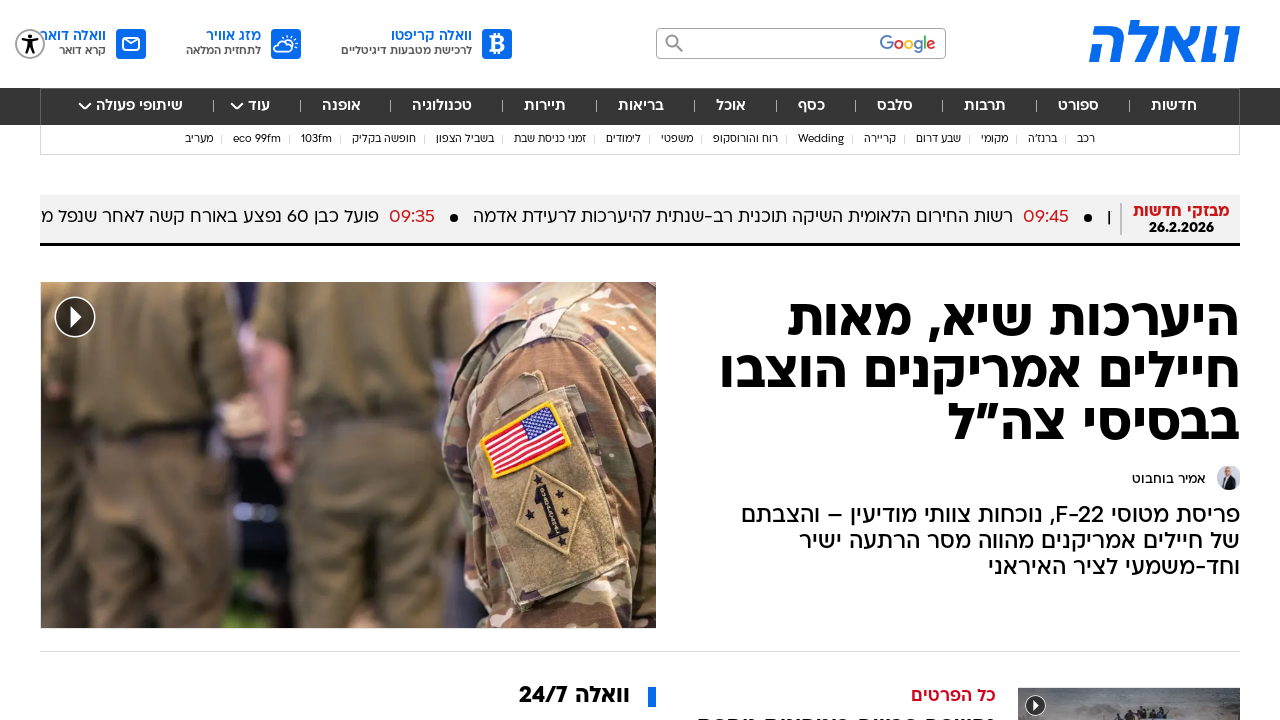